Tests drag and drop functionality on the jQuery UI demo page by dragging an element onto a drop target within an iframe.

Starting URL: http://jqueryui.com/droppable/

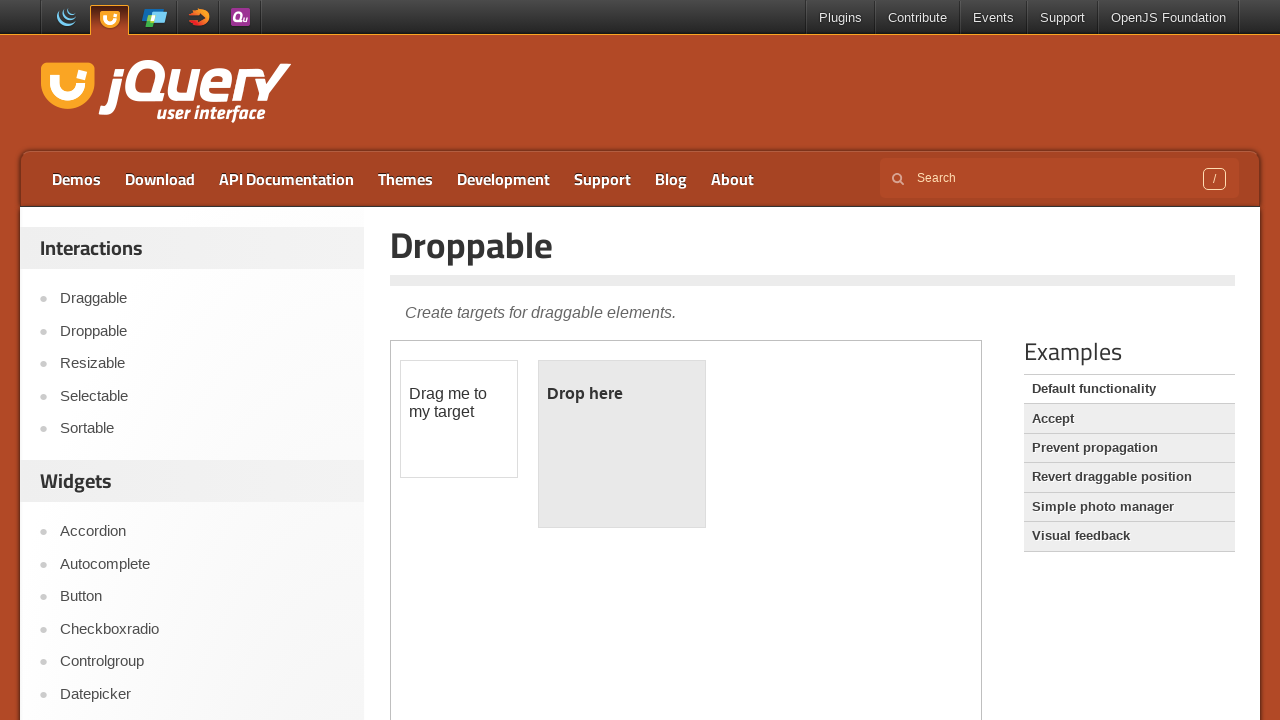

Located the iframe containing the drag and drop demo
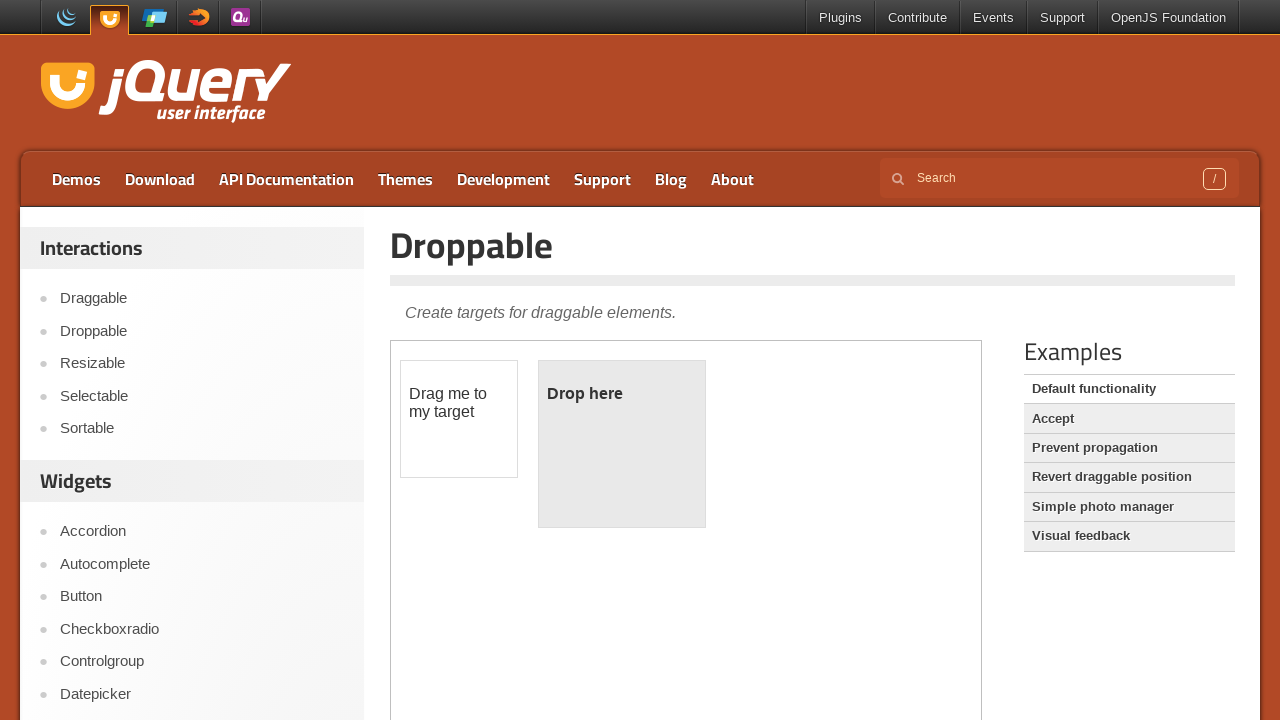

Located the draggable element (#draggable) within the iframe
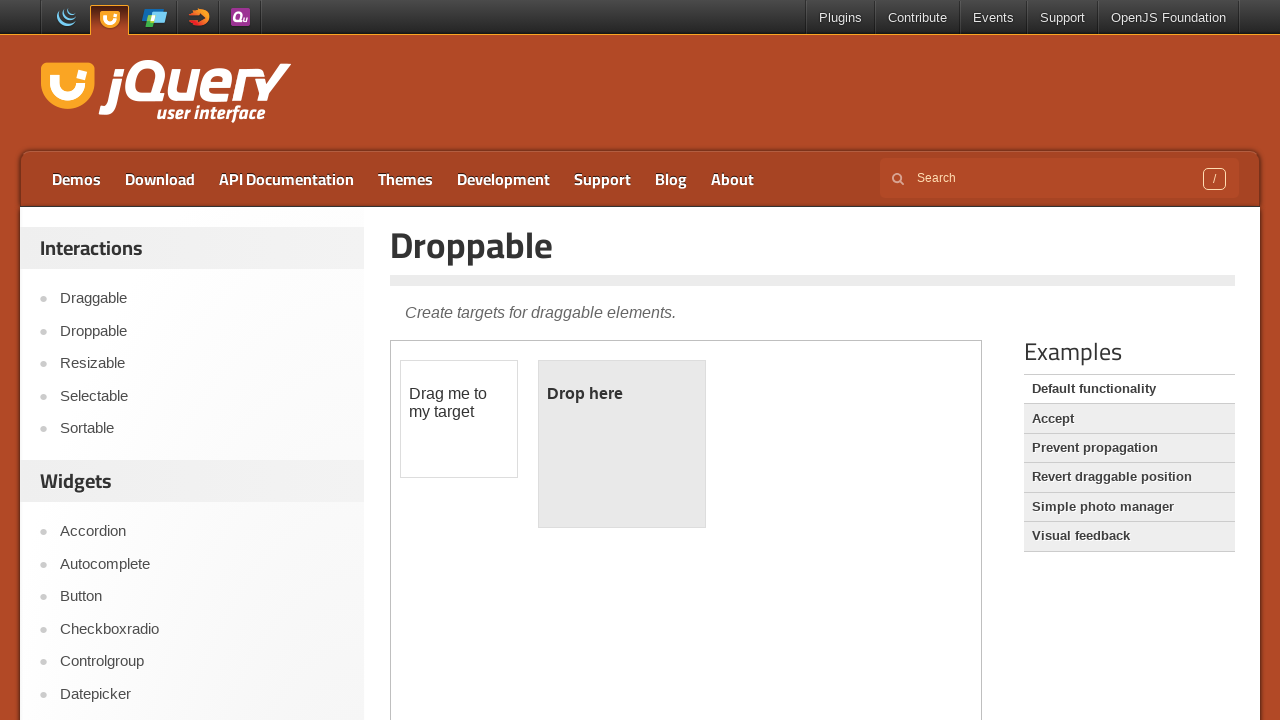

Located the droppable target element (#droppable) within the iframe
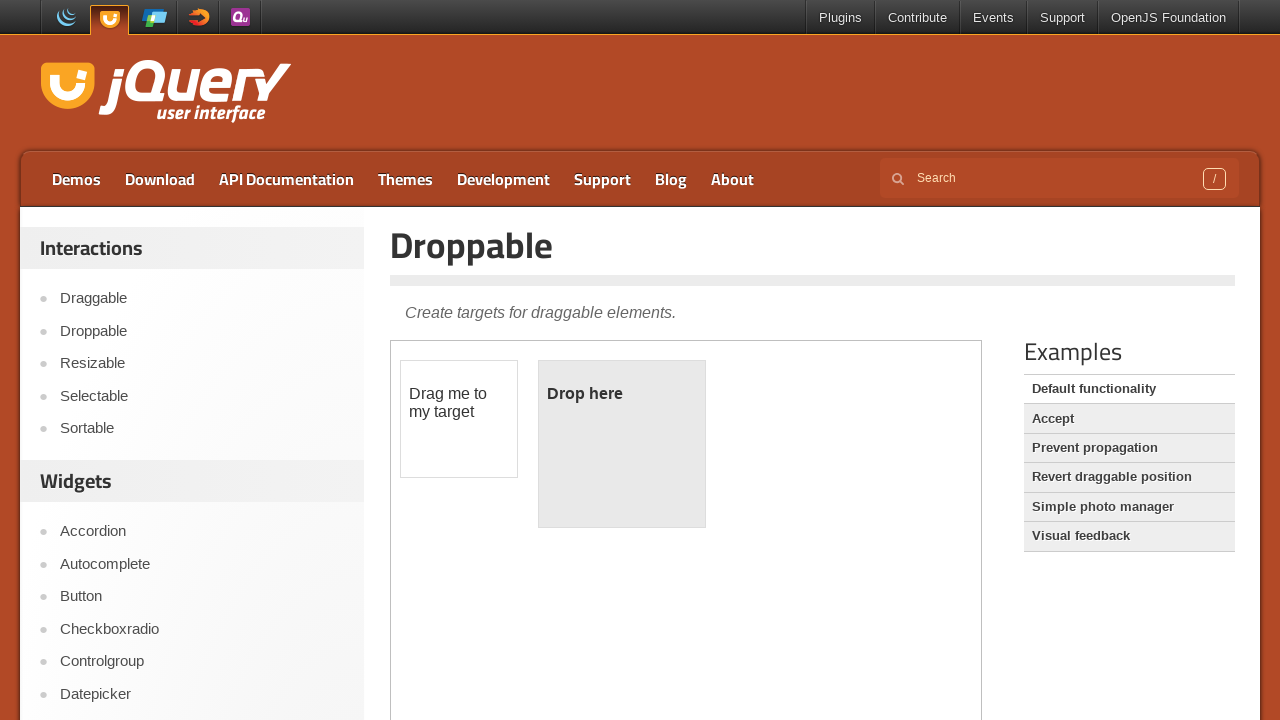

Dragged the draggable element onto the droppable target at (622, 444)
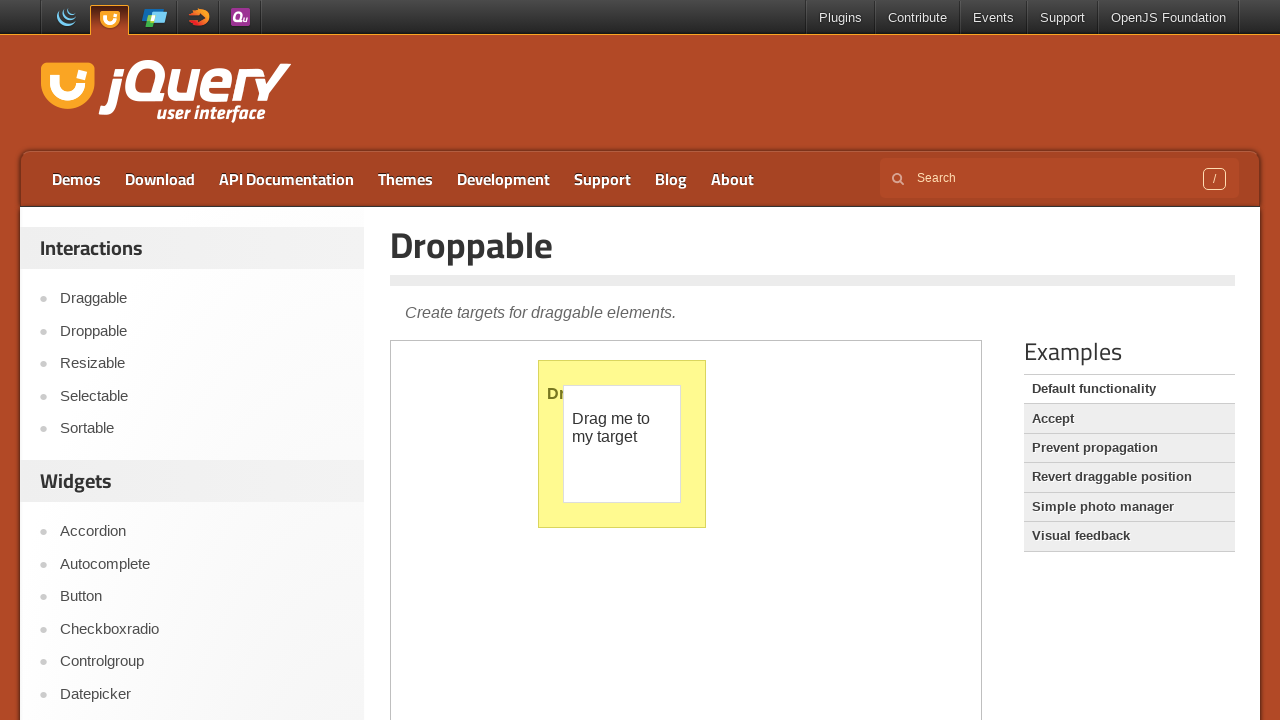

Verified that the droppable element received the highlight class (ui-state-highlight), confirming successful drop
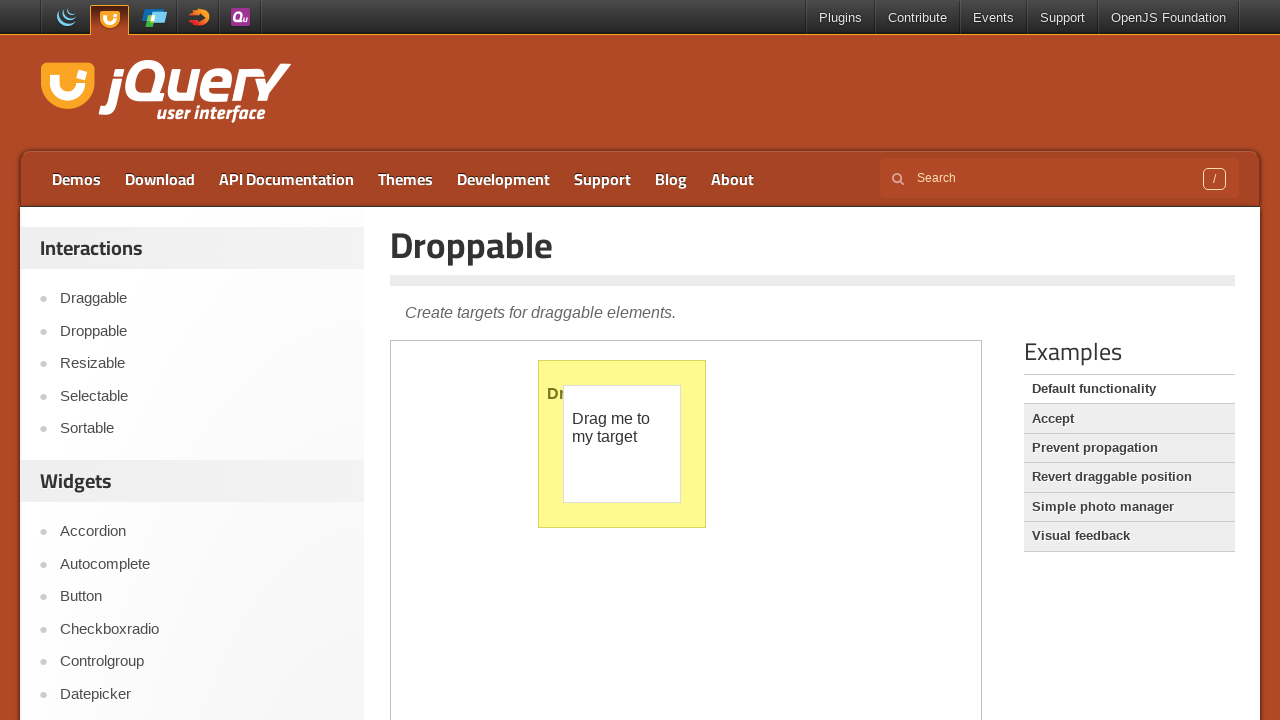

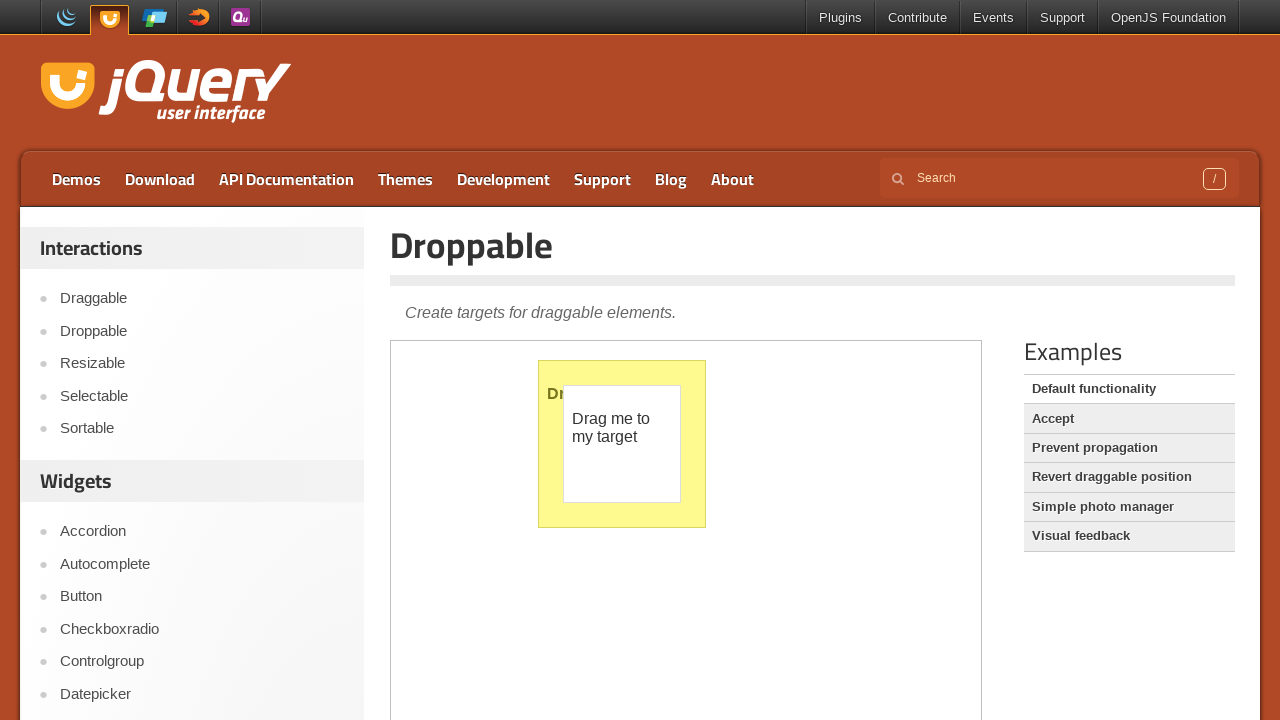